Tests drag and drop functionality by dragging element A to element B's position

Starting URL: https://the-internet.herokuapp.com/drag_and_drop

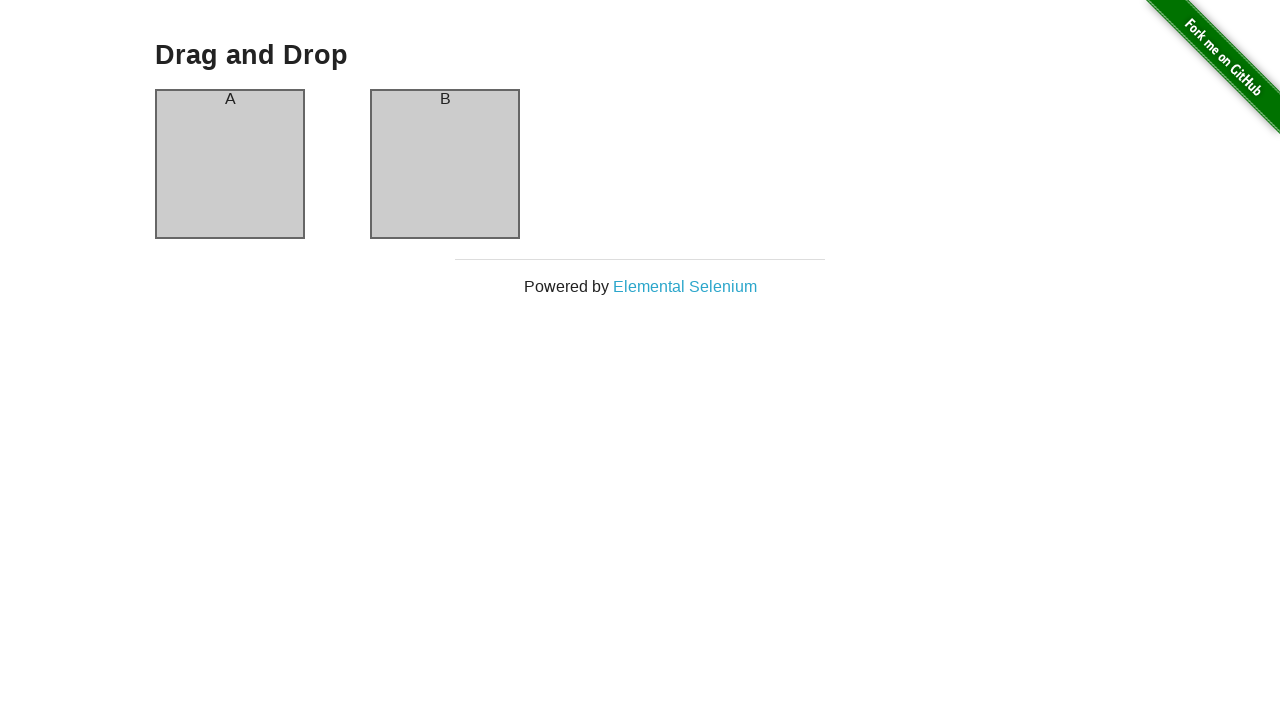

Located source element (column-a) for drag and drop
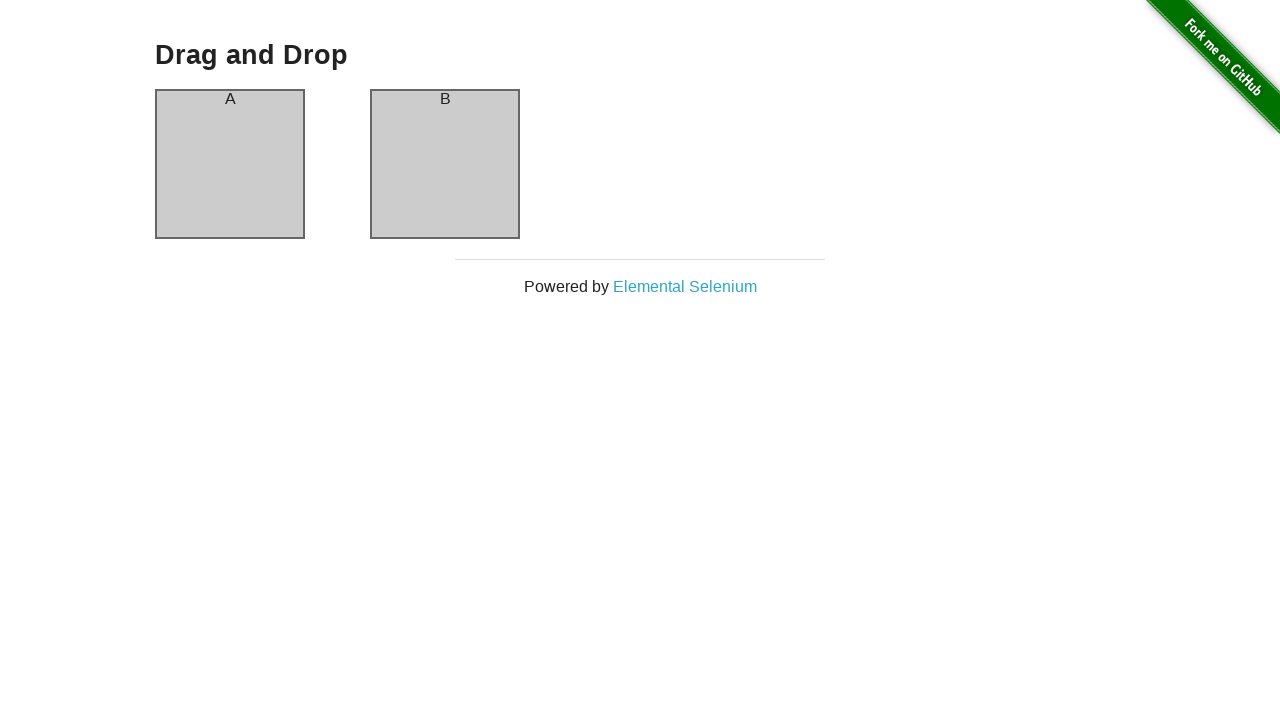

Located target element (column-b) for drag and drop
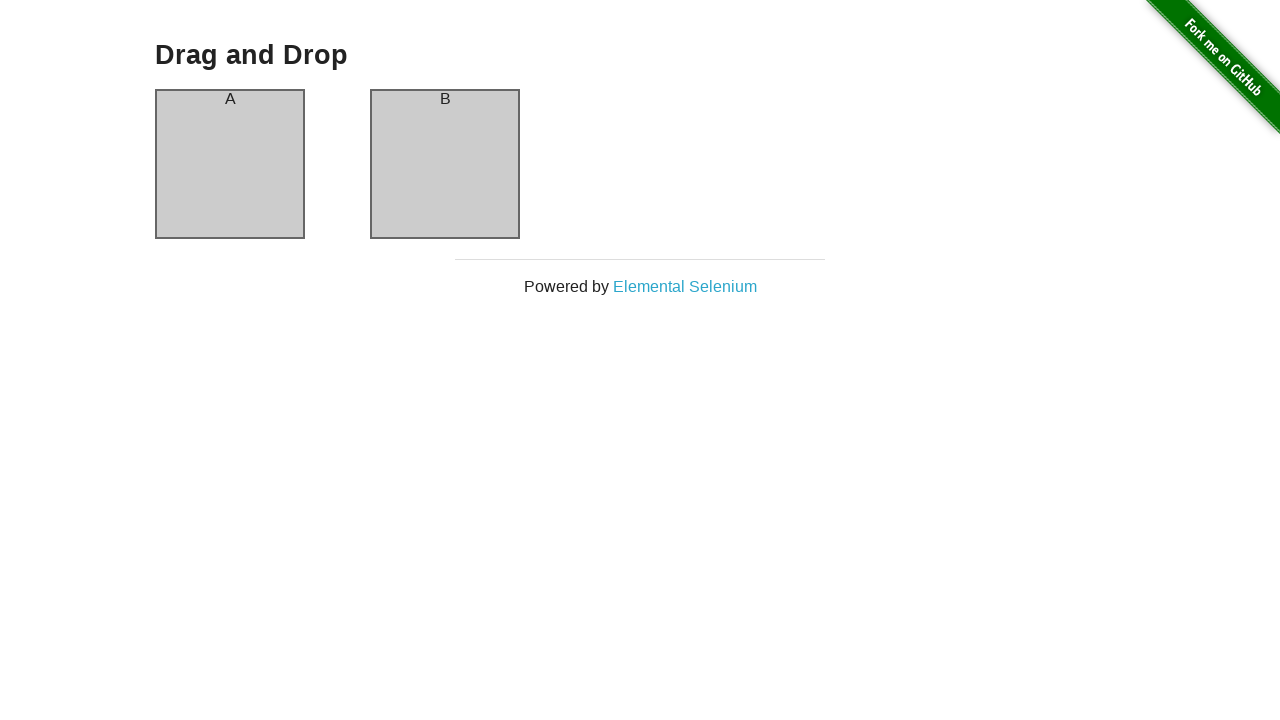

Dragged element A to element B's position at (445, 164)
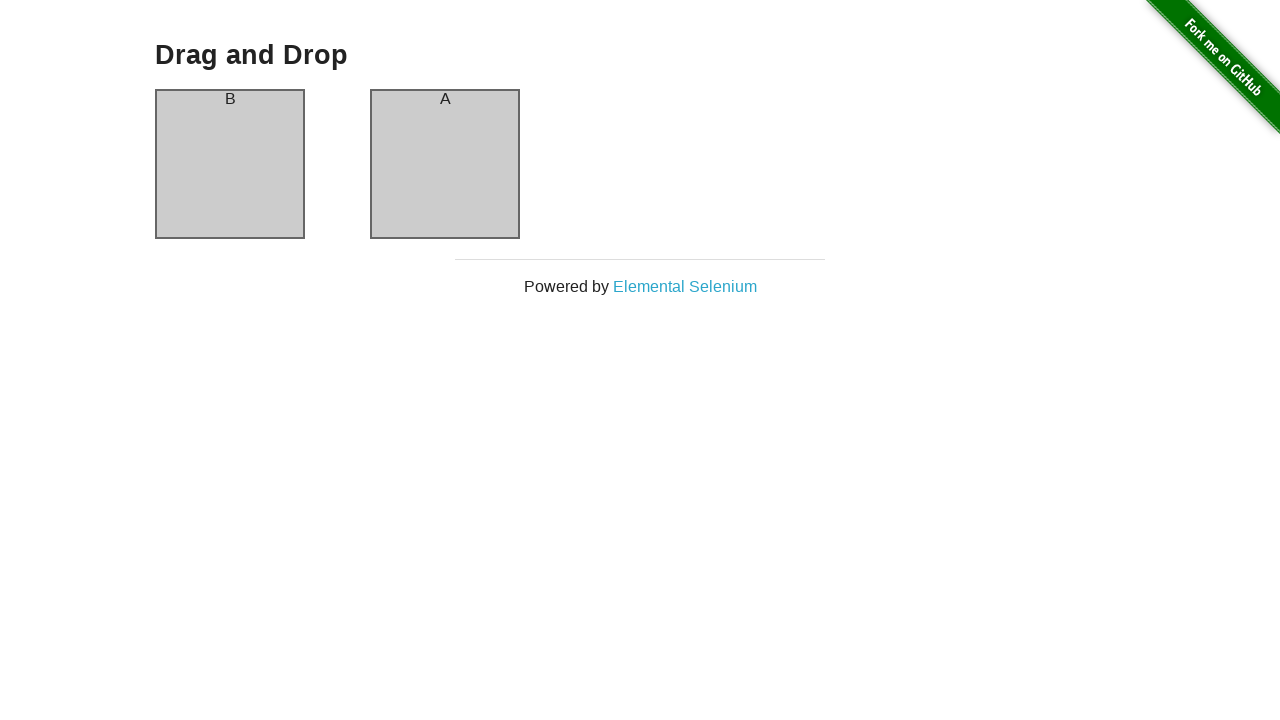

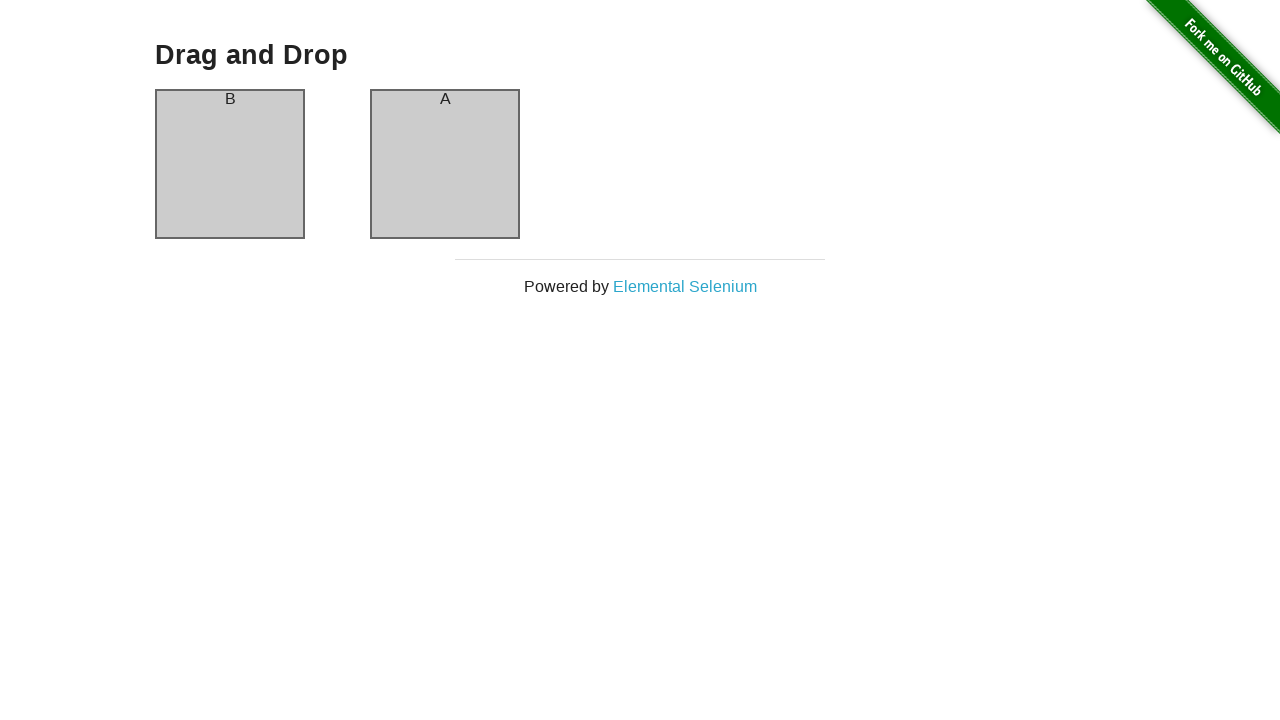